Tests the prompt alert by clicking the prompt button, entering text into the prompt, accepting it, and verifying the result message

Starting URL: https://demoqa.com/alerts

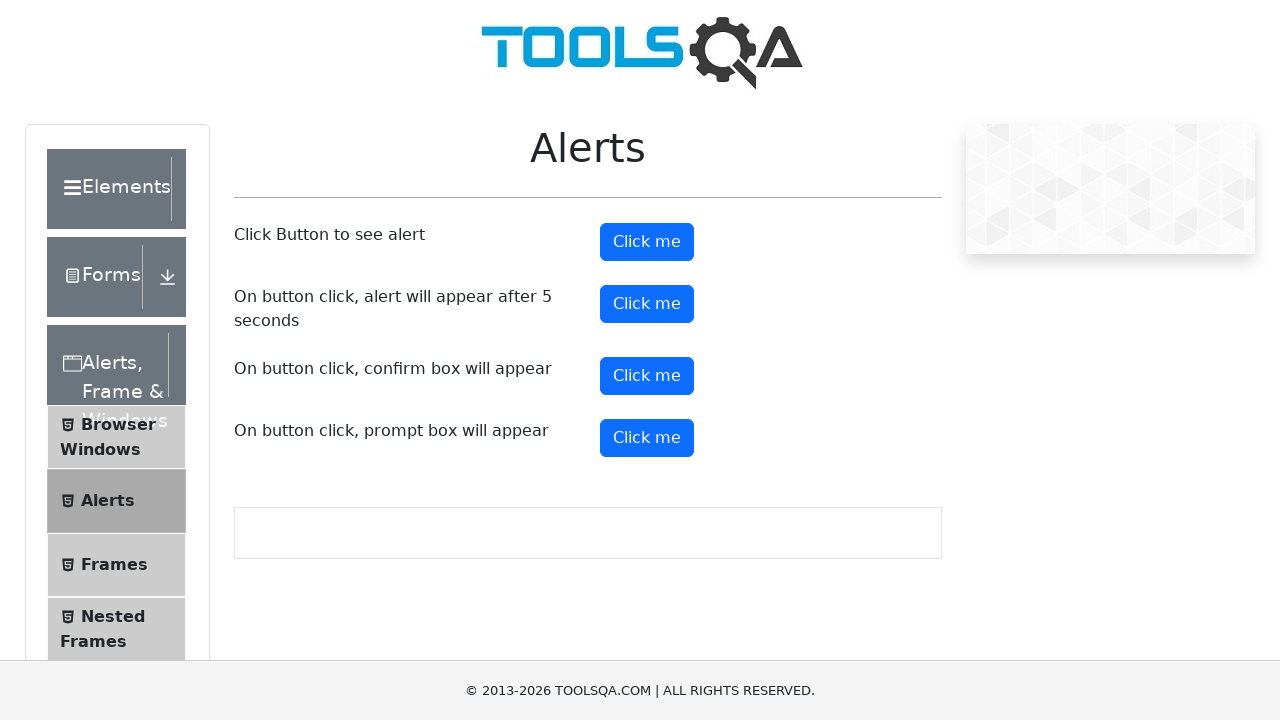

Set up dialog handler to accept prompt with text 'Test User'
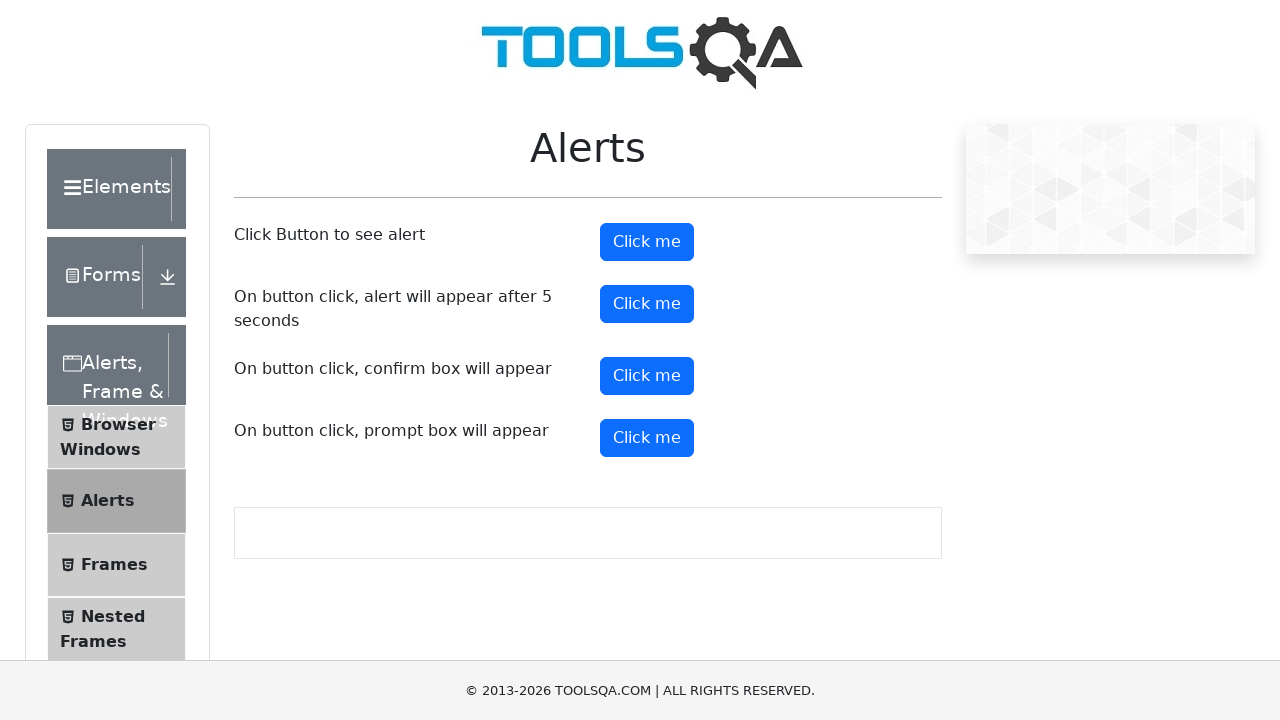

Clicked the prompt button using JavaScript
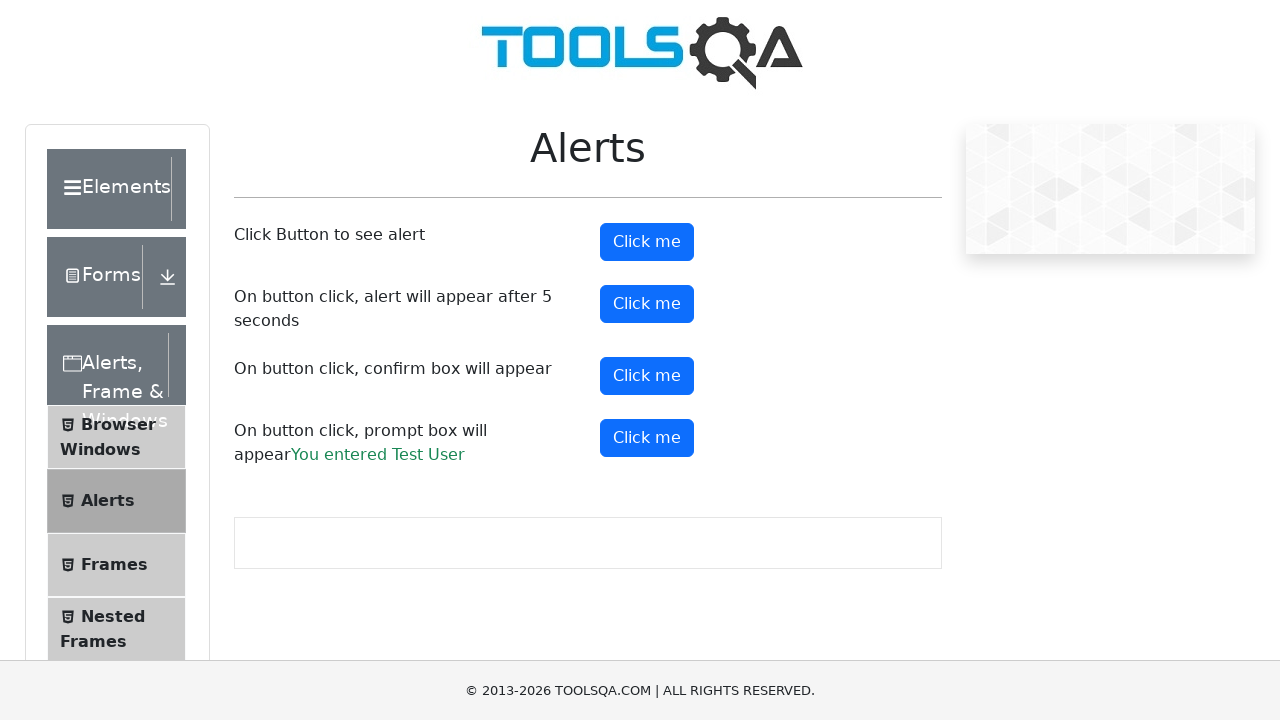

Waited for prompt result element to appear
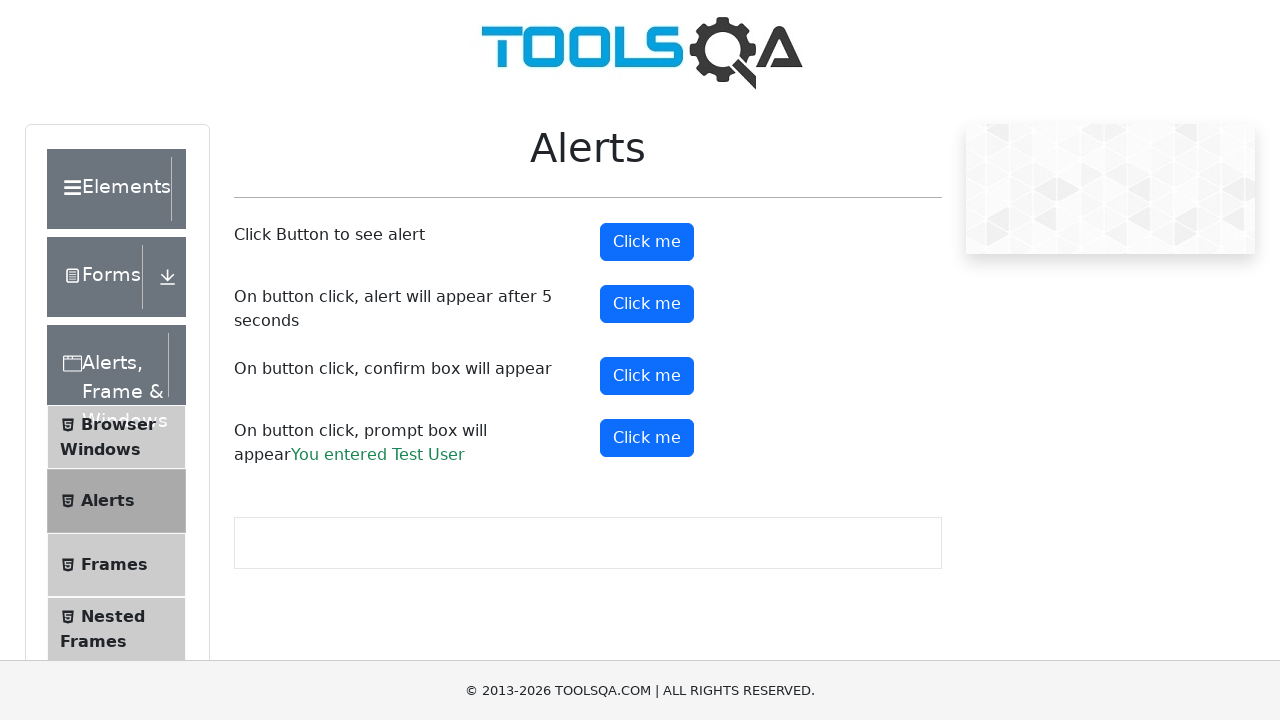

Retrieved prompt result text content
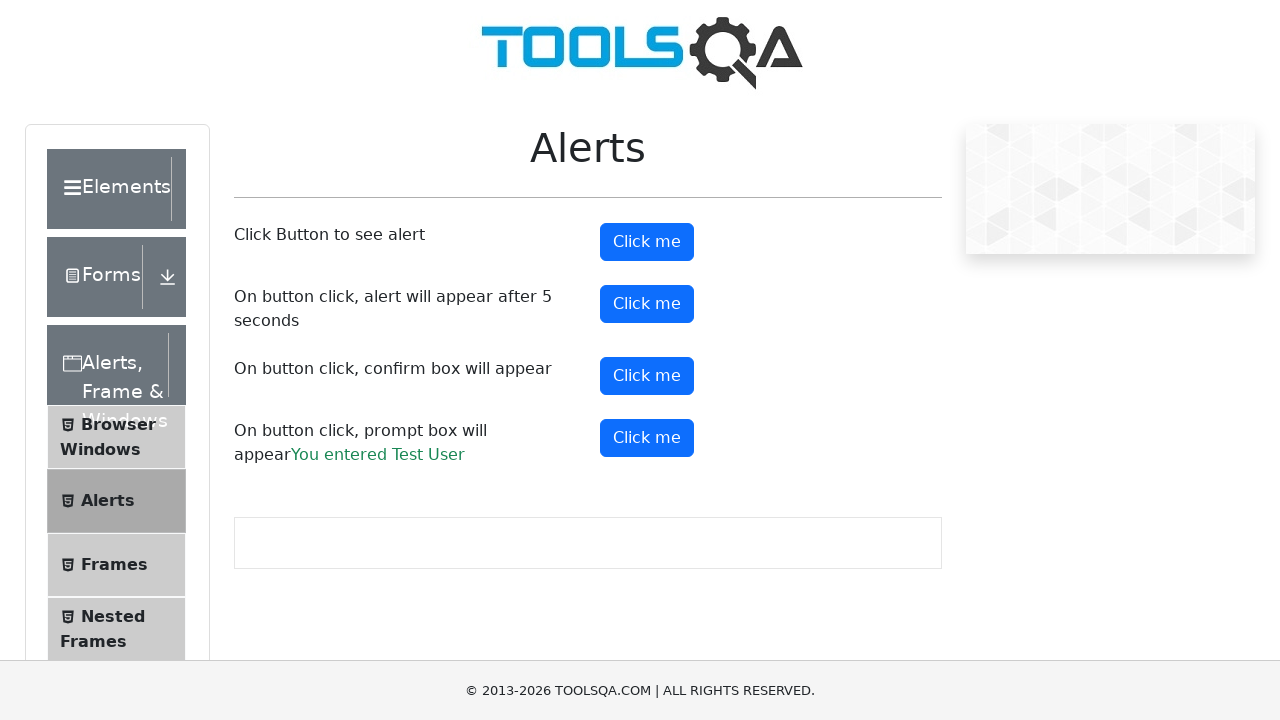

Verified prompt result text equals 'You entered Test User'
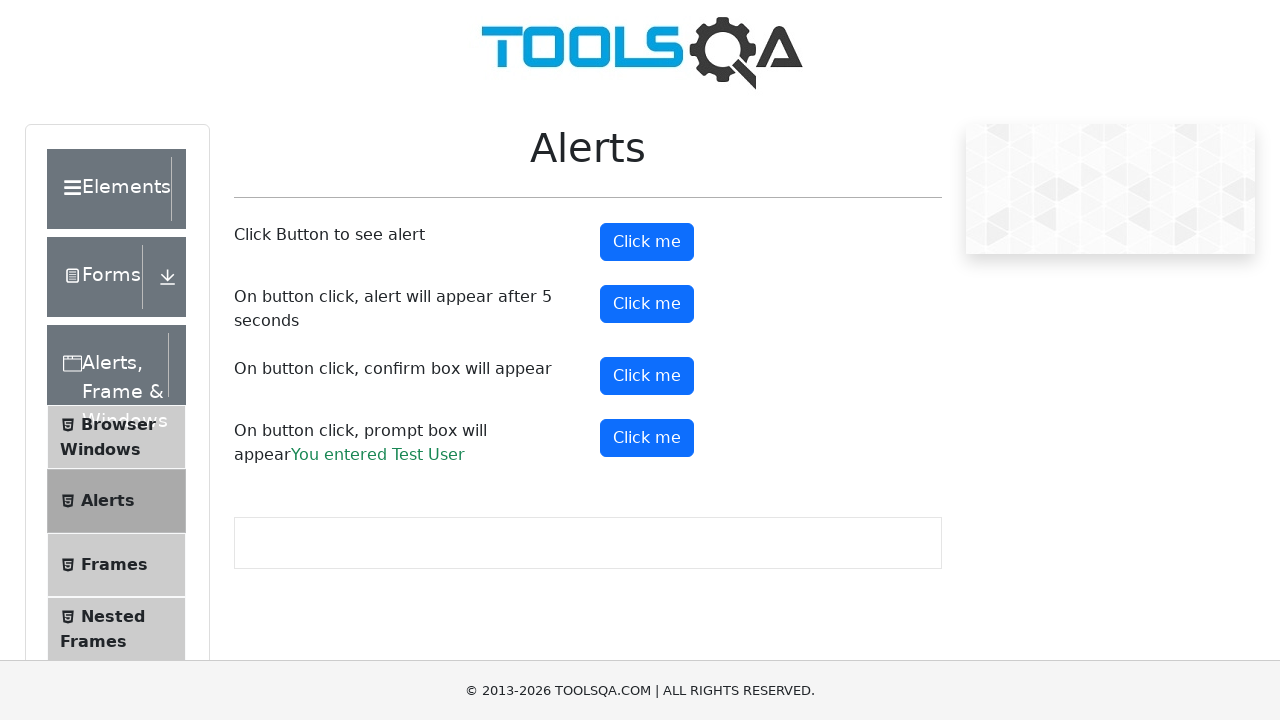

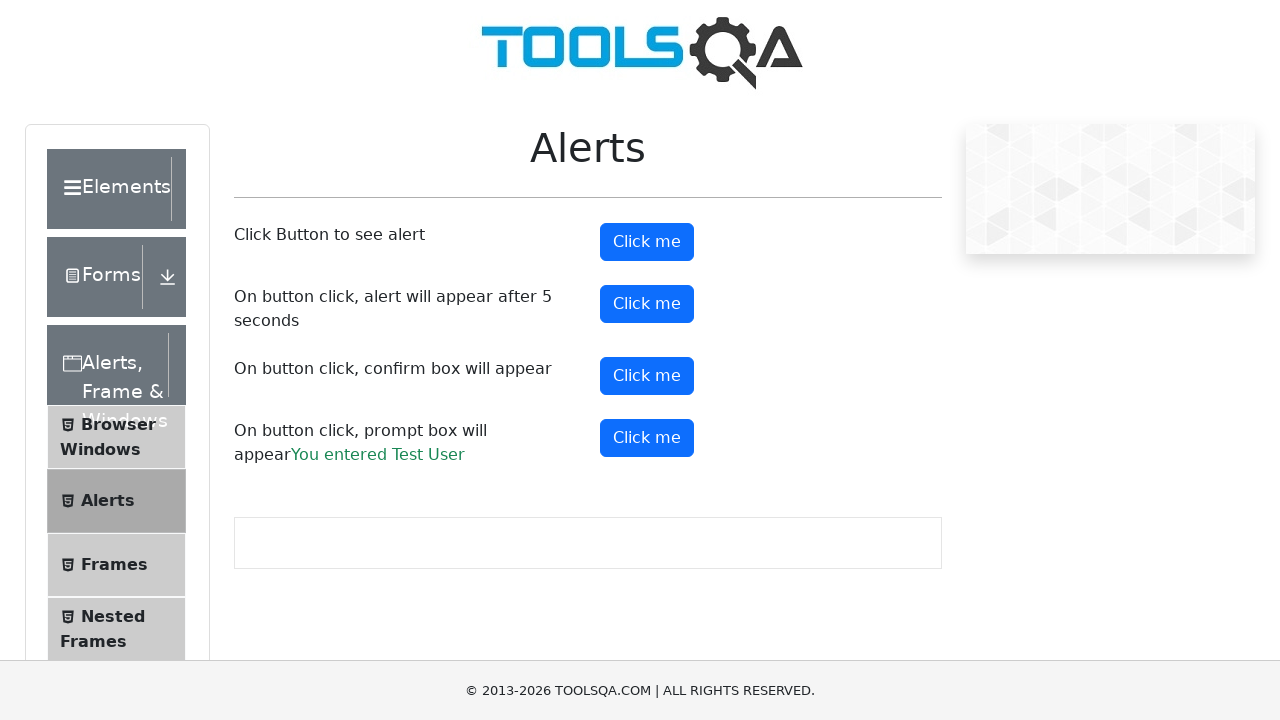